Tests navigation to the Installation page by clicking the "Get started" link and verifying the Installation heading is visible.

Starting URL: https://playwright.dev

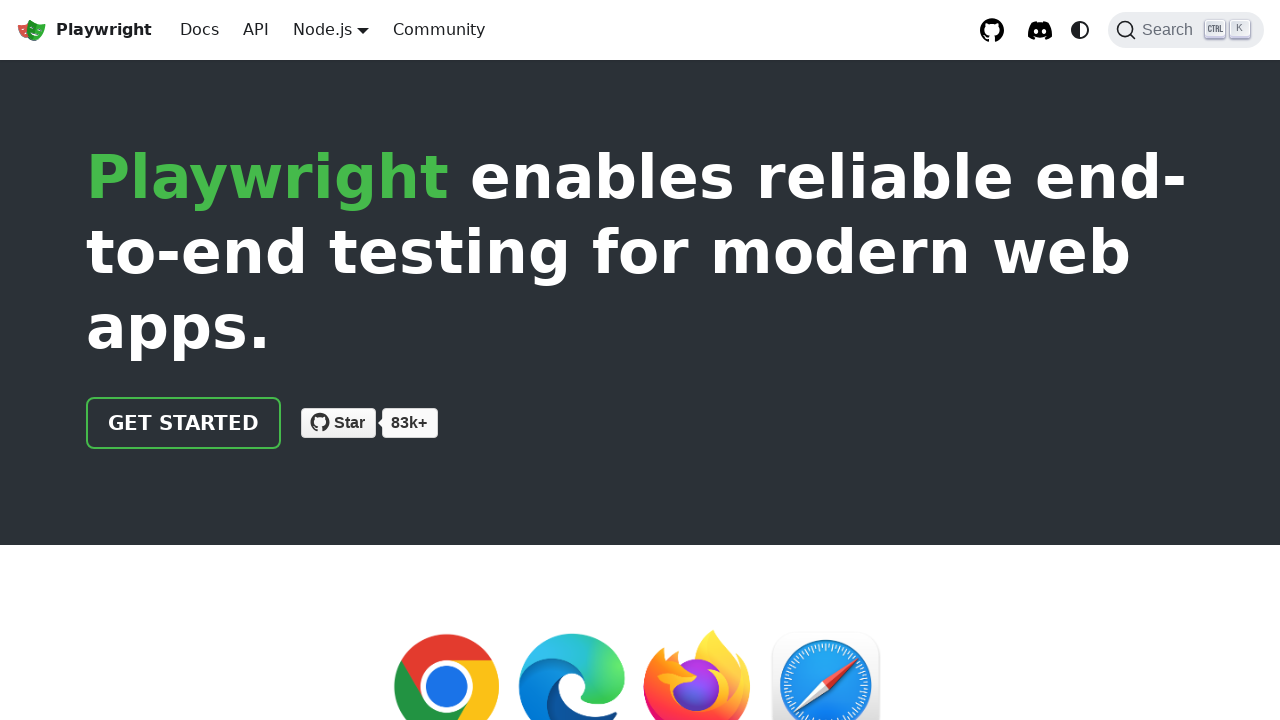

Clicked the 'Get started' link at (184, 423) on internal:role=link[name="Get started"i]
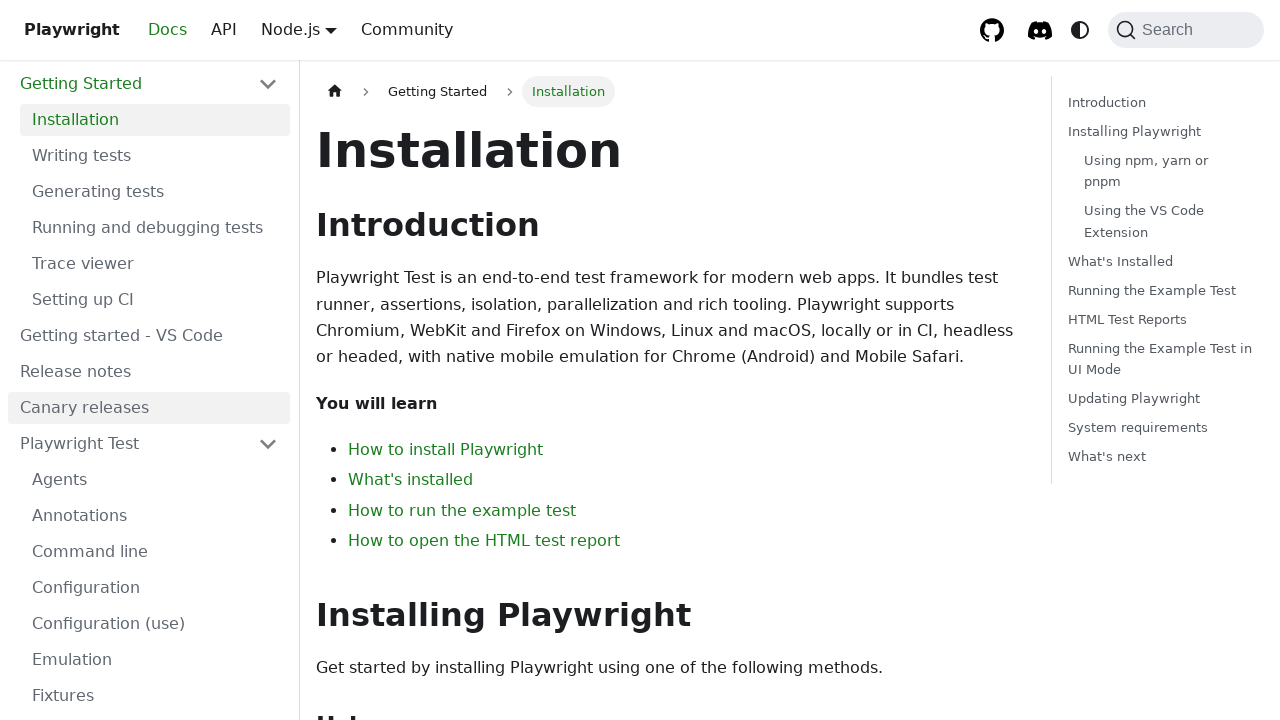

Installation heading is visible
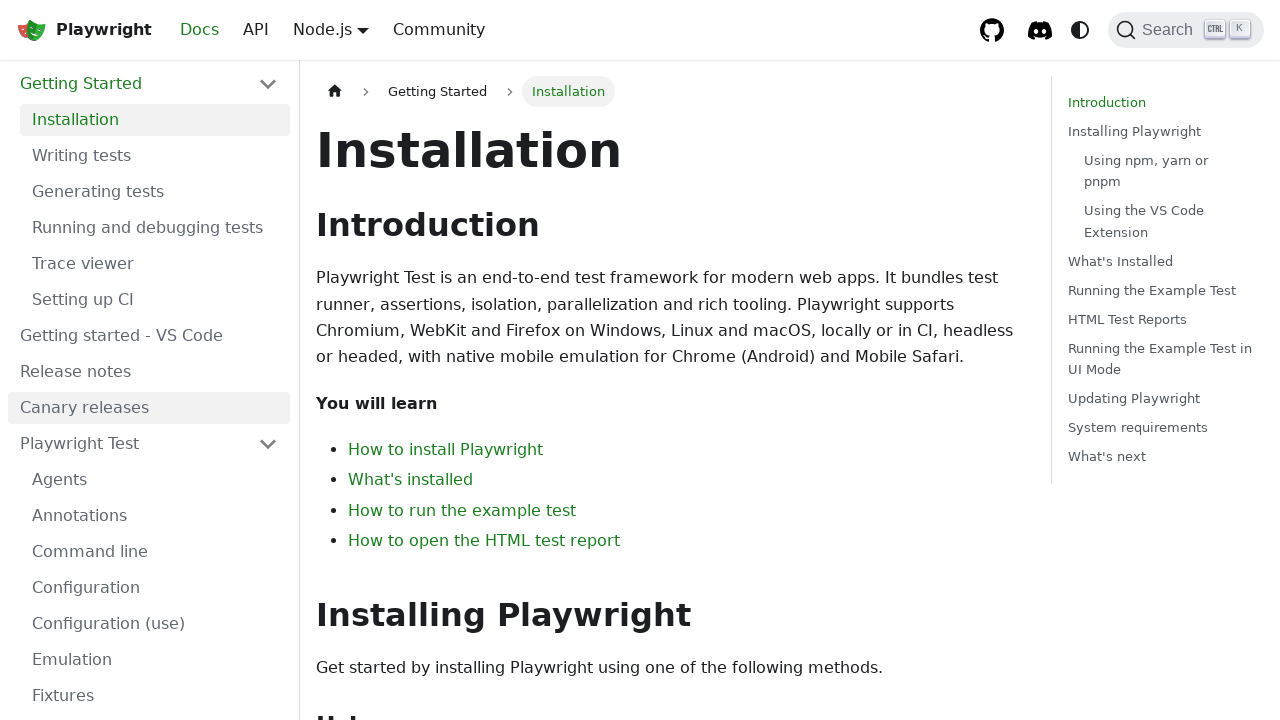

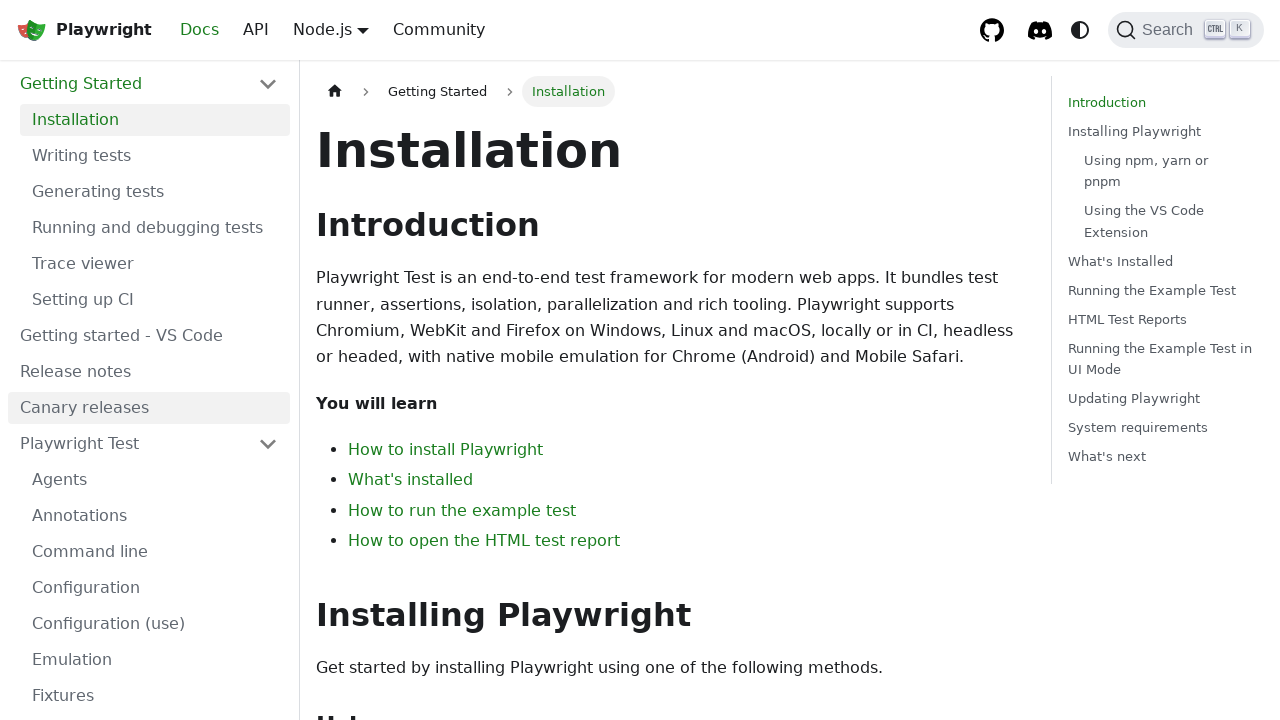